Tests the current address text box by entering an address and submitting, then verifying the displayed result

Starting URL: https://demoqa.com/text-box

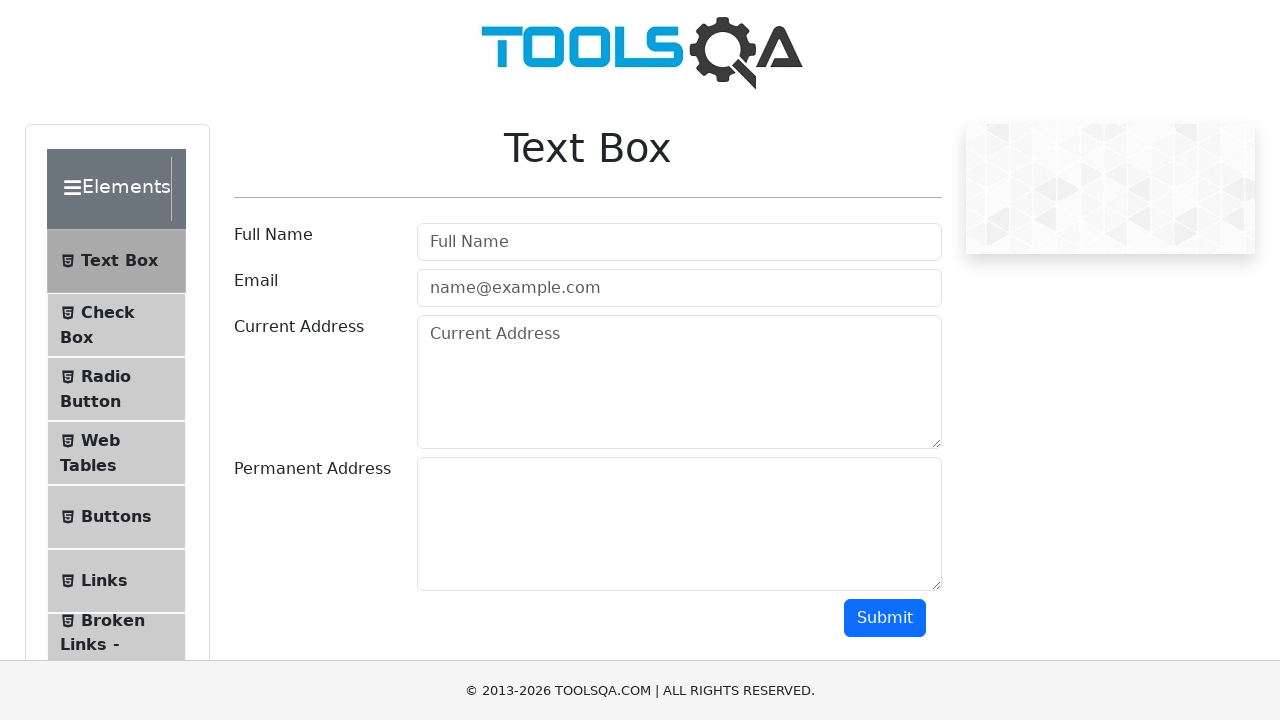

Filled currentAddress text box with 'Russian Federation' on #currentAddress
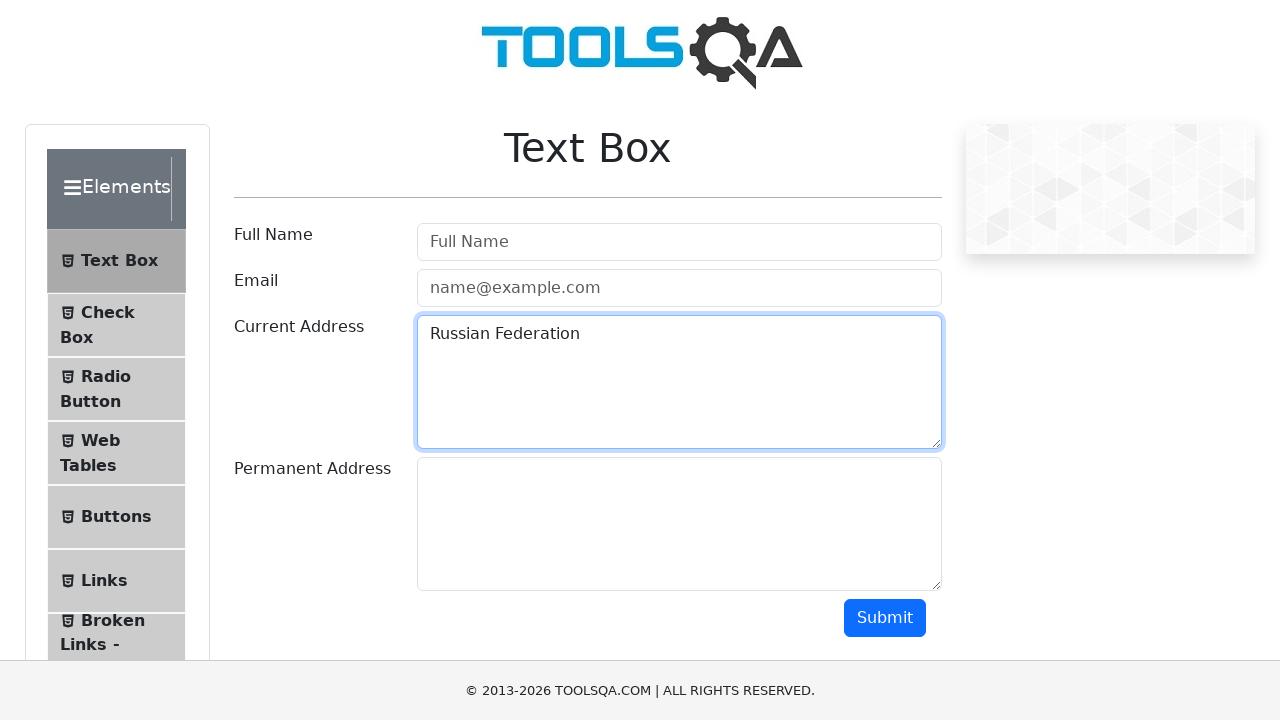

Clicked submit button at (885, 618) on #submit
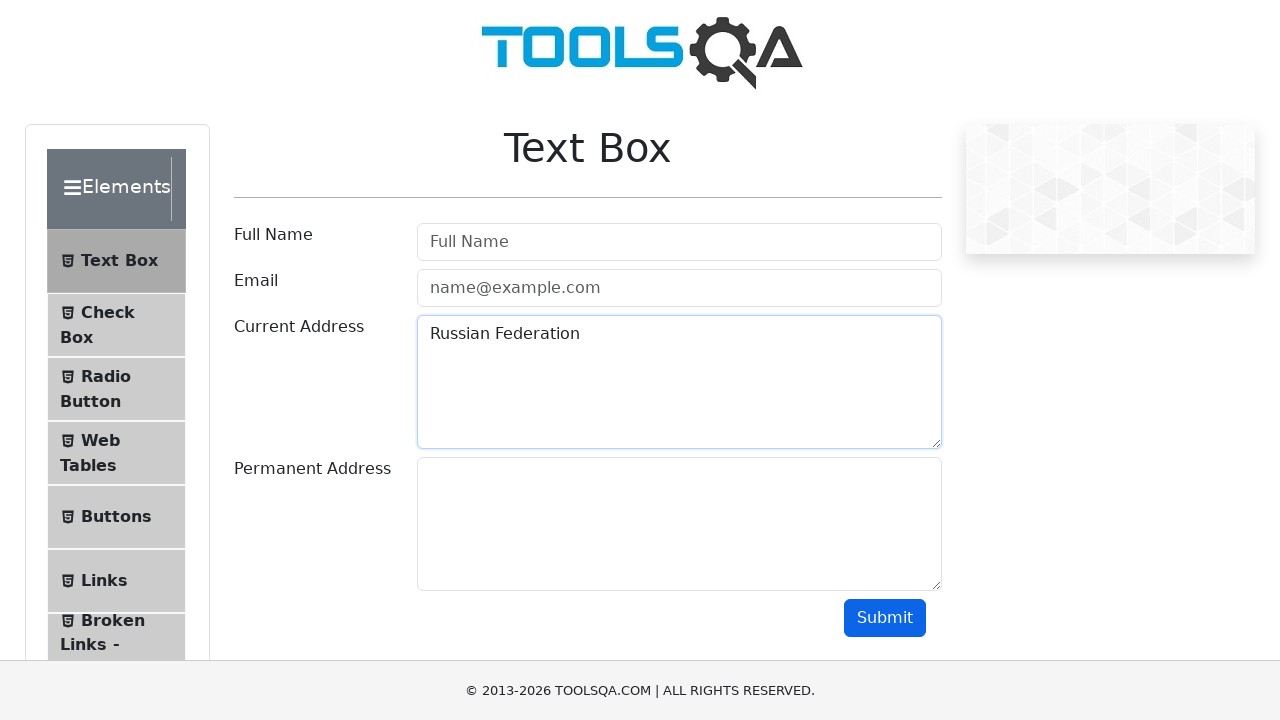

Result message displayed with currentAddress field updated
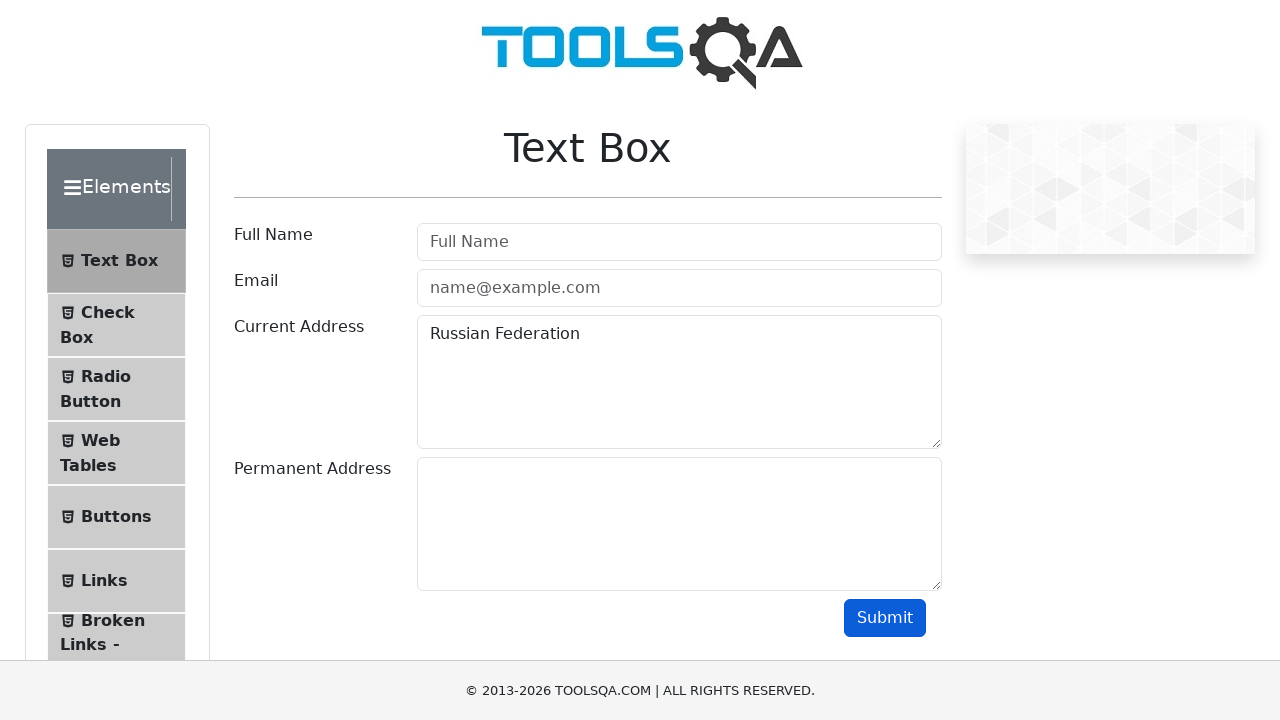

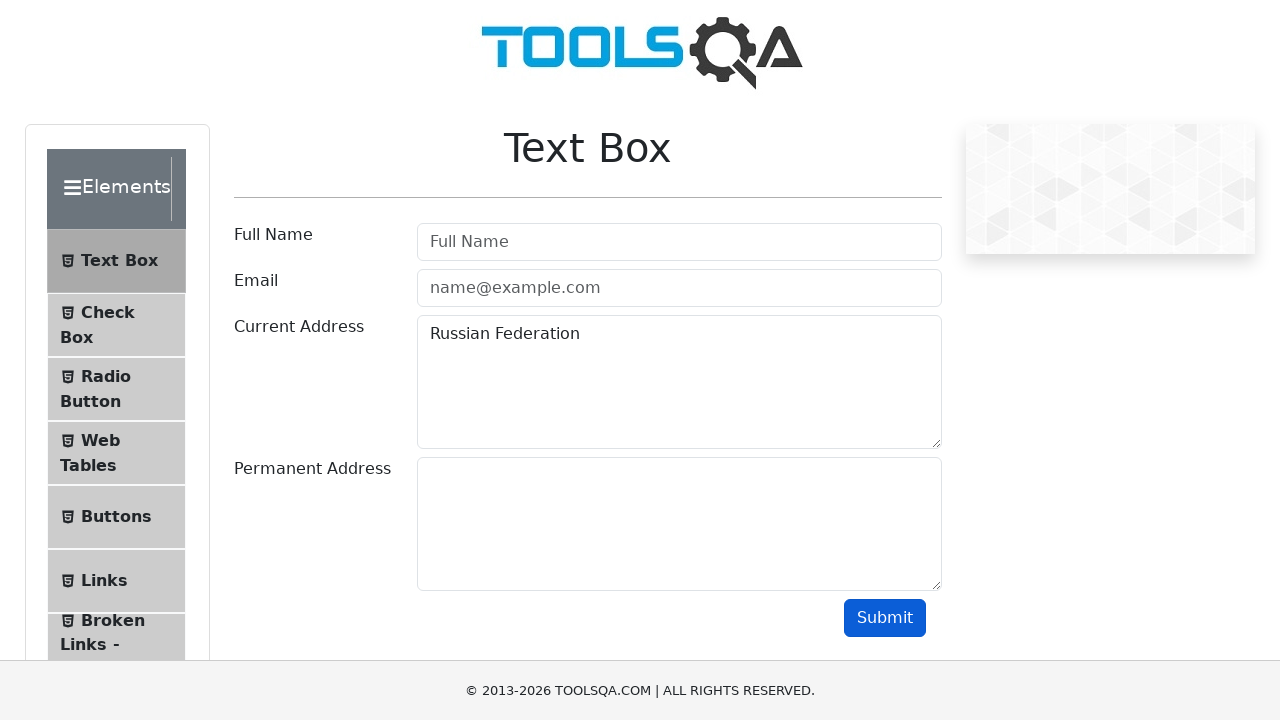